Tests clicking on the About Us navigation link and navigating back to the homepage.

Starting URL: https://yufoodsco.com

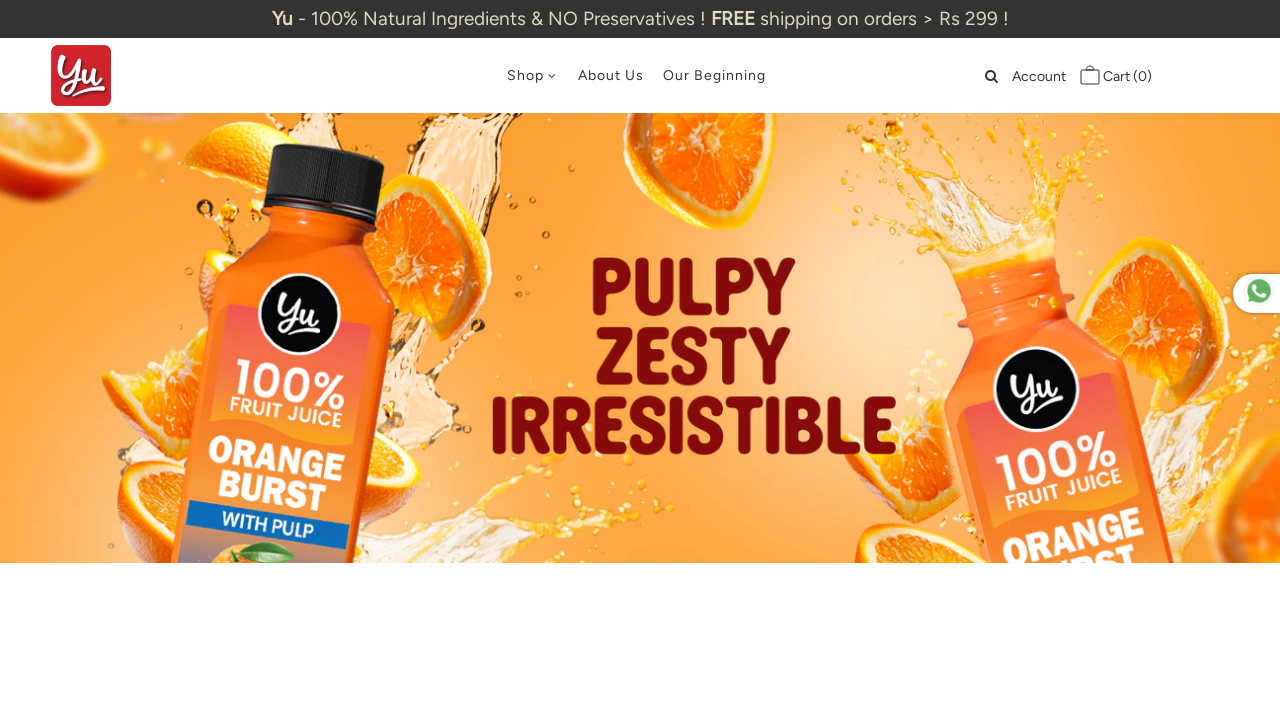

Newsletter popup did not appear or failed to close on a.js-popup-close.newsletter__popup-container-close
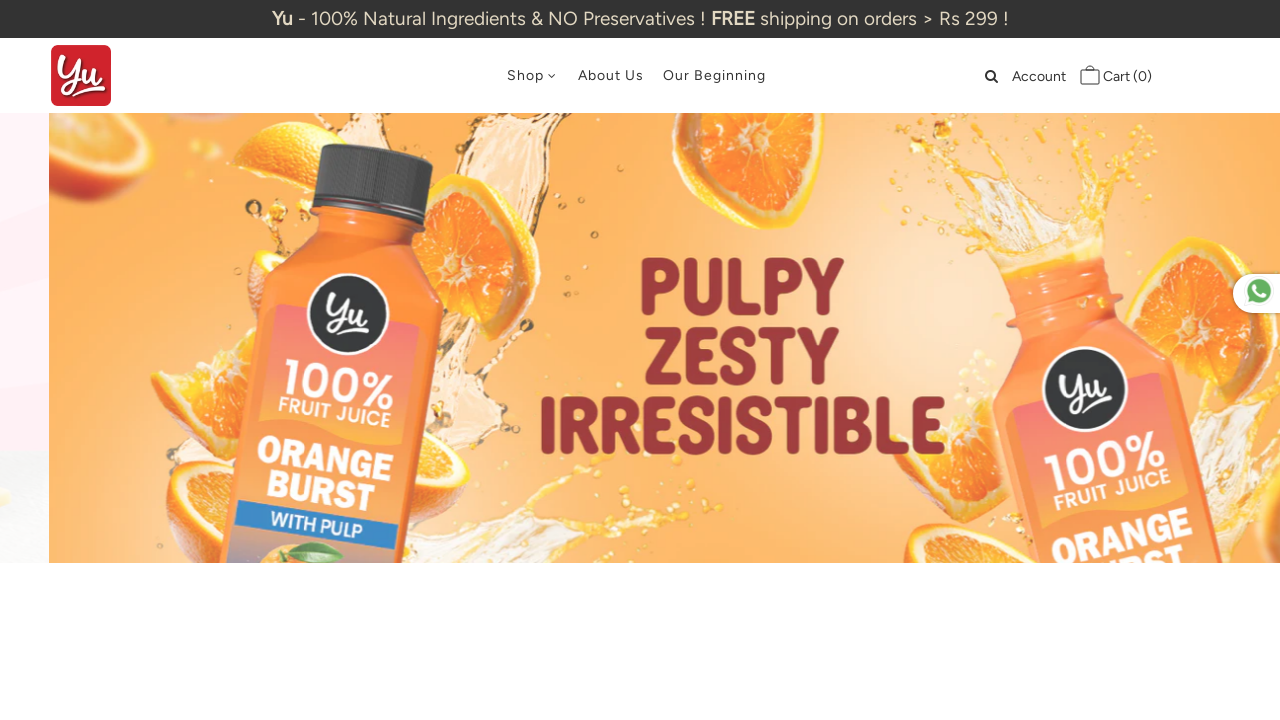

Clicked on About Us navigation link at (603, 76) on (//a[@href='/pages/about'])[2]
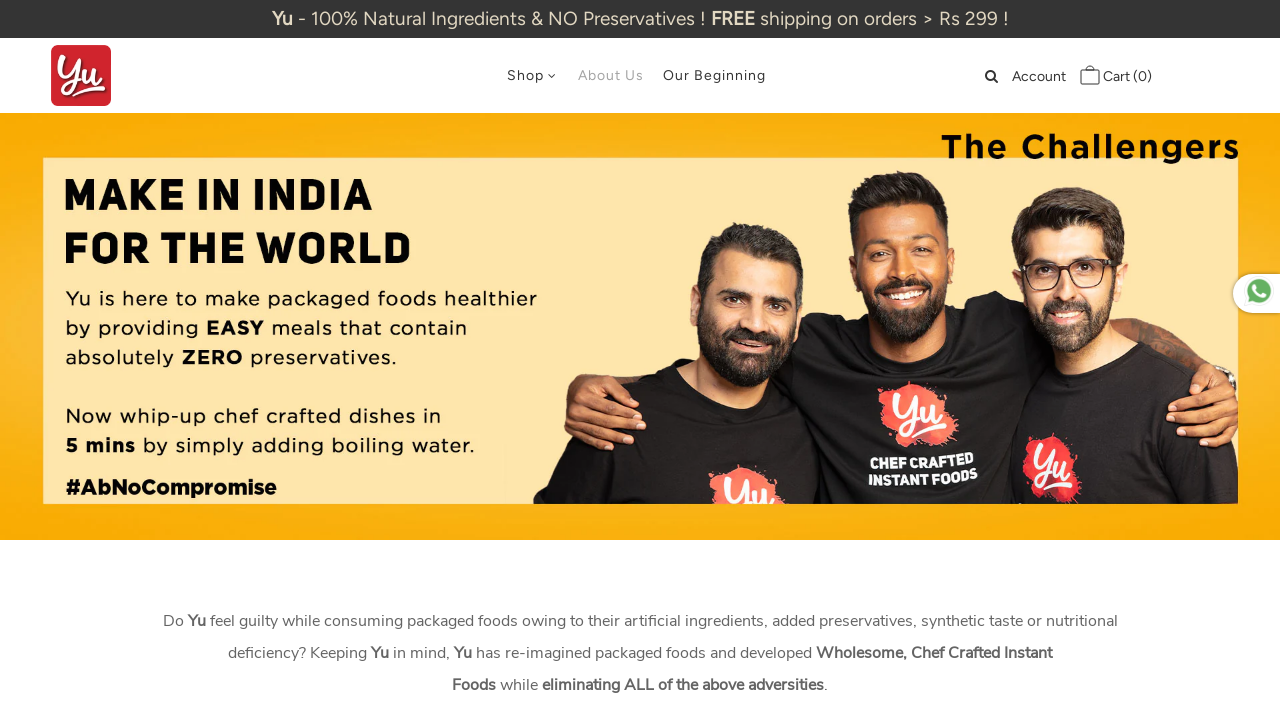

Navigated back to homepage
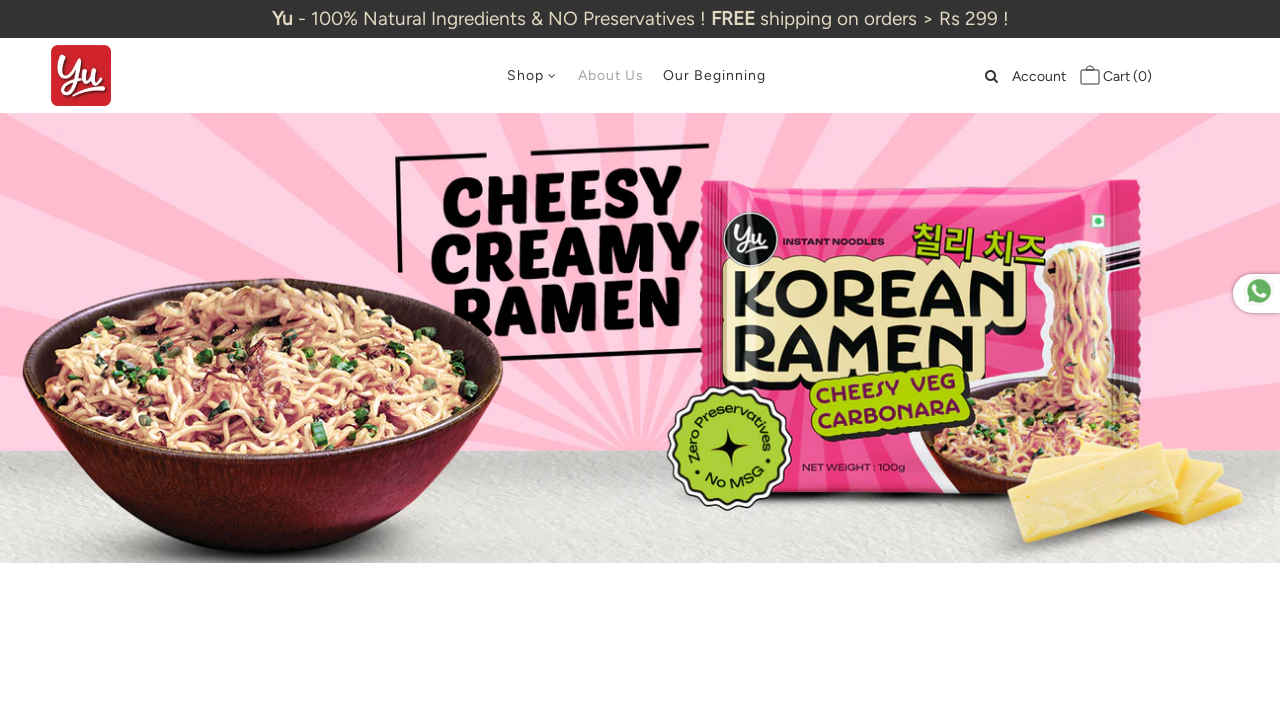

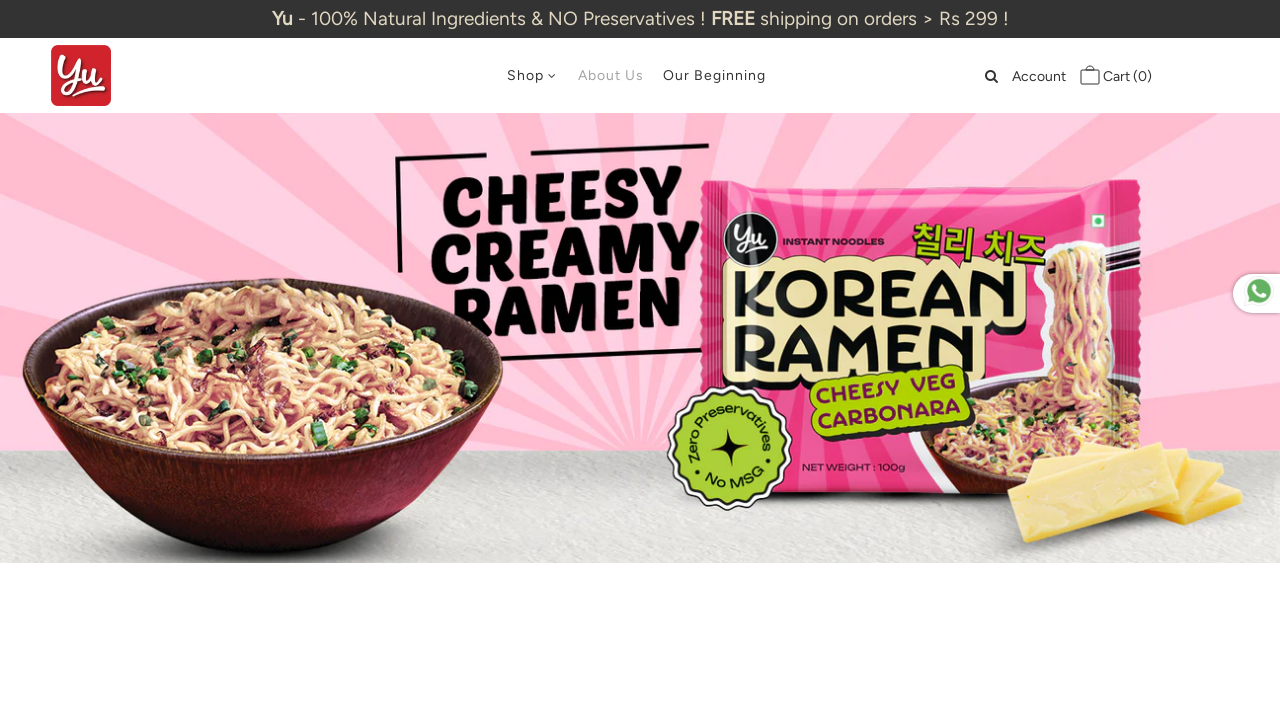